Tests navigation from the OpenCart homepage to the user registration page by clicking the My Account menu and then the Register link, verifying page elements are displayed along the way.

Starting URL: https://naveenautomationlabs.com/opencart/

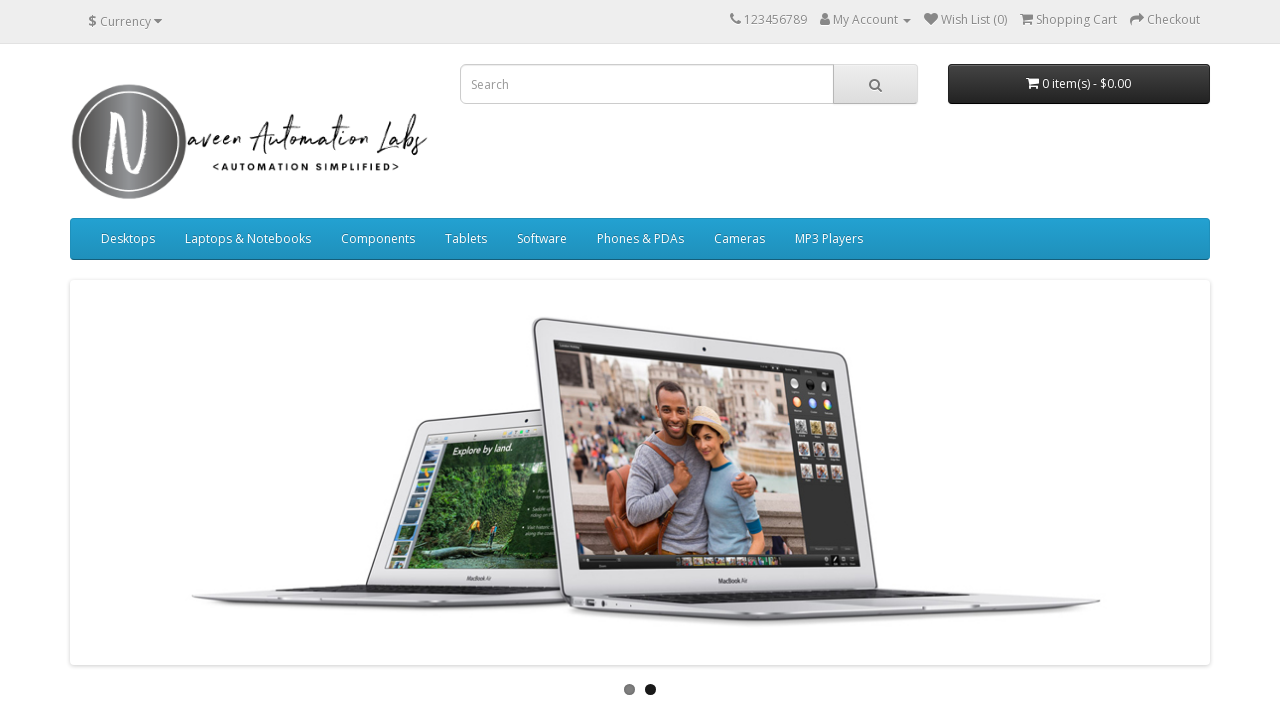

Waited for logo element to load on homepage
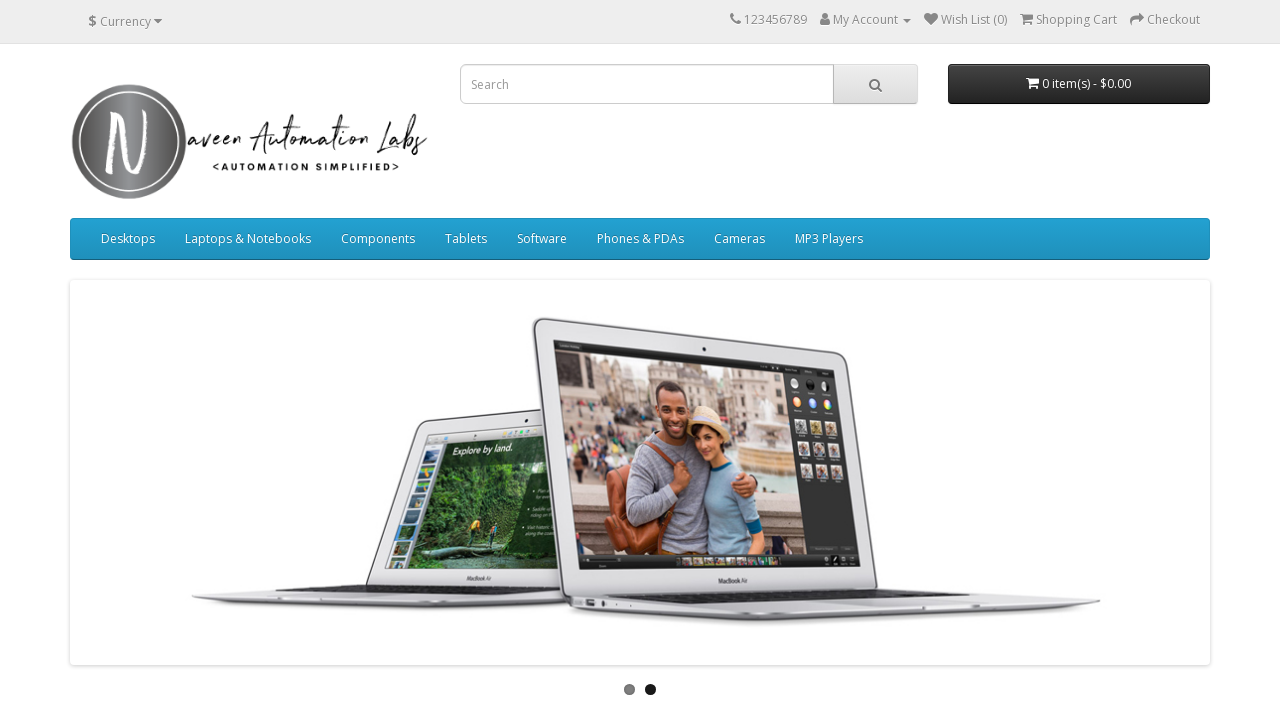

Verified logo is visible on homepage
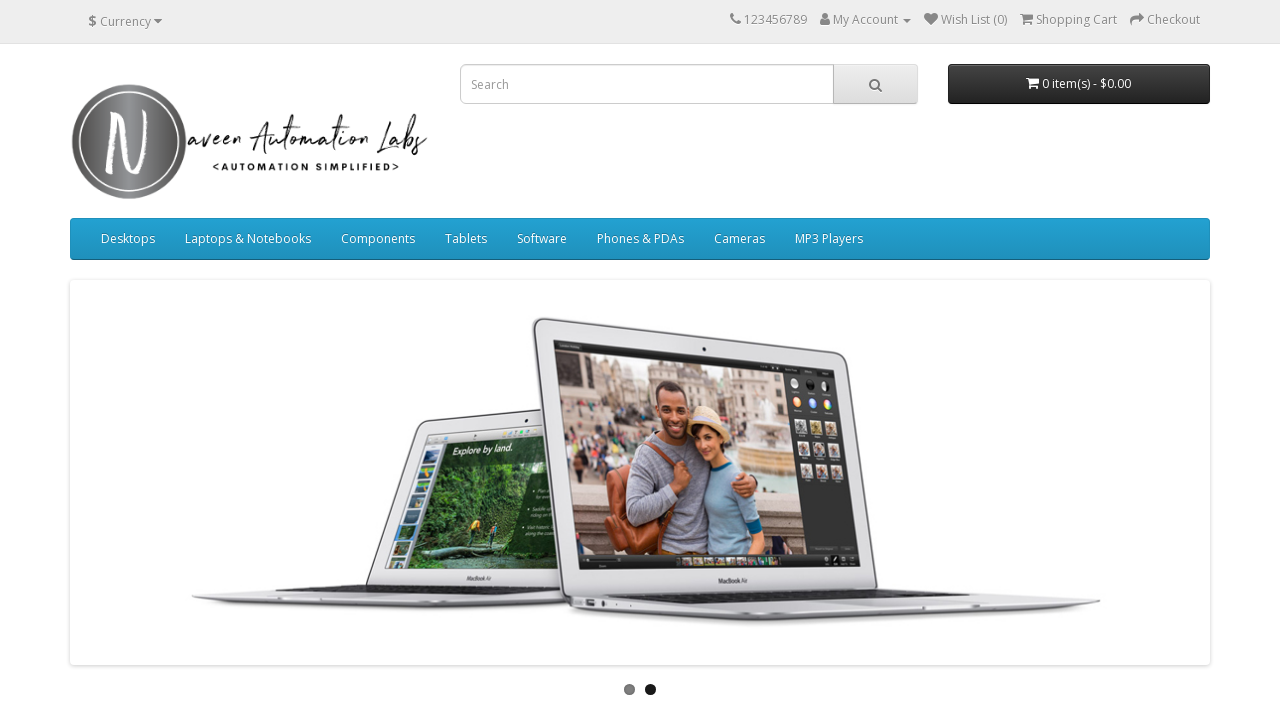

Located My Account menu element
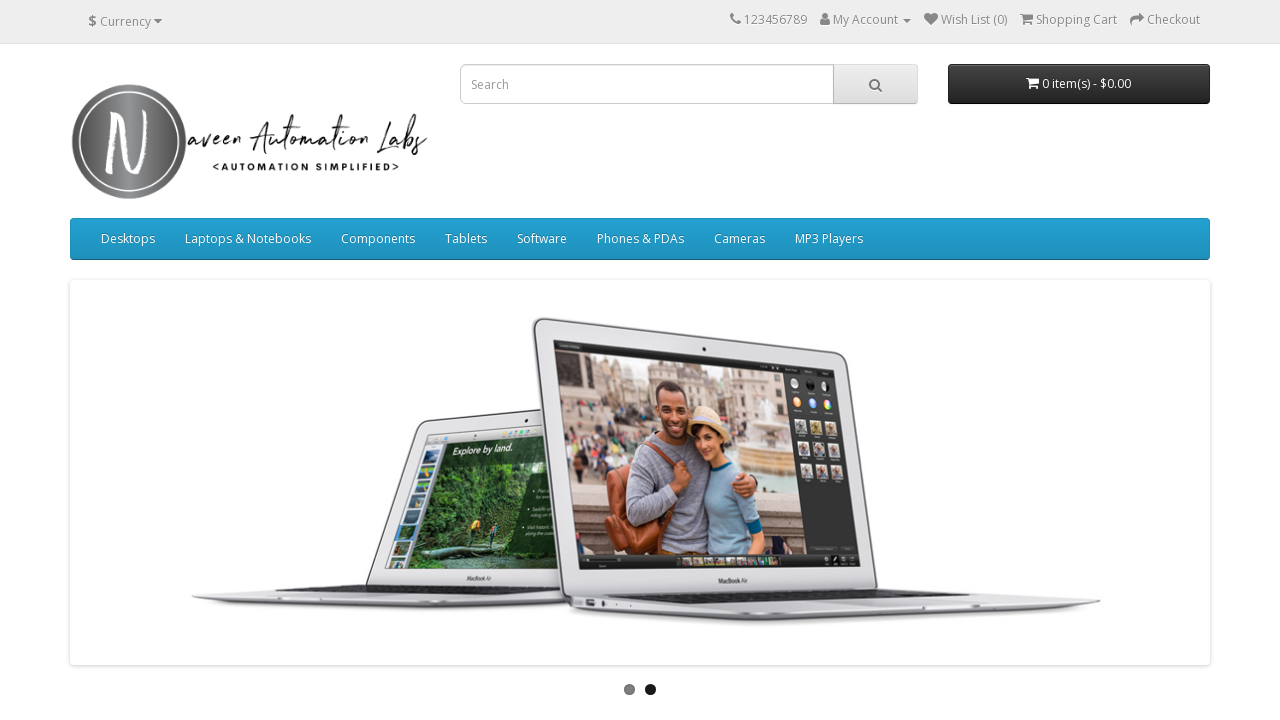

Verified My Account menu is visible
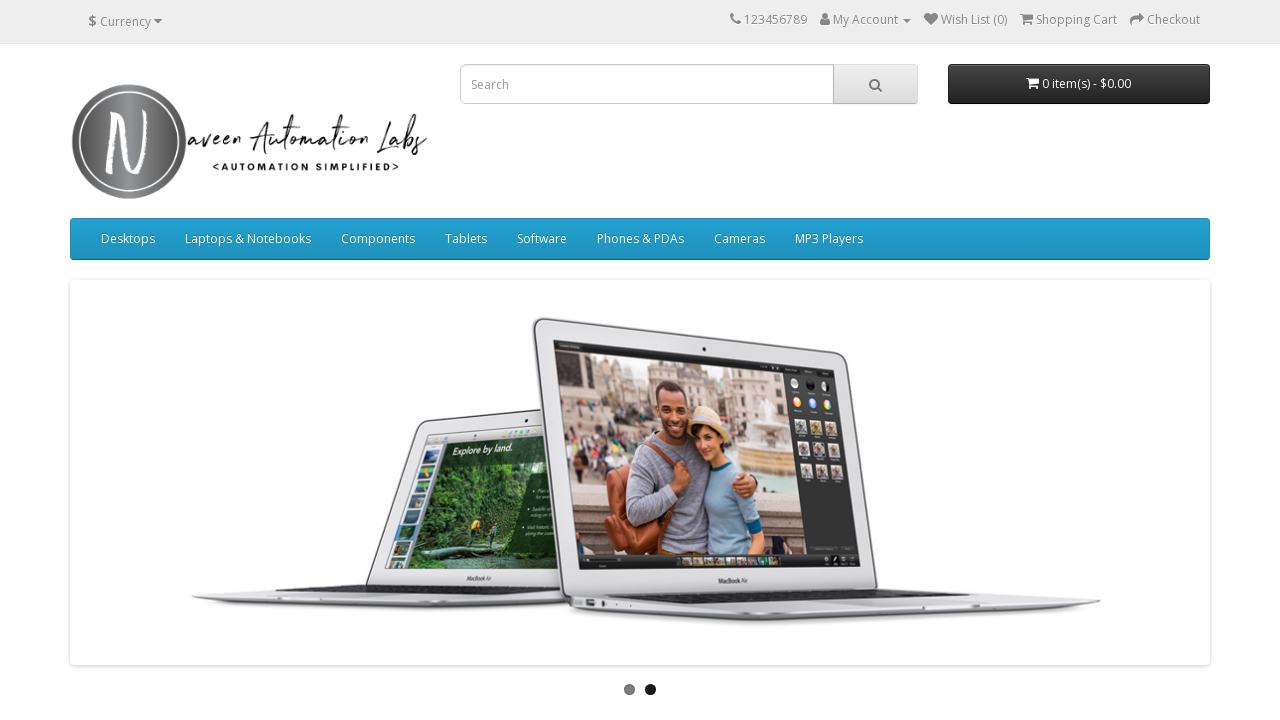

Clicked on My Account menu to open dropdown at (825, 19) on a[title='My Account']
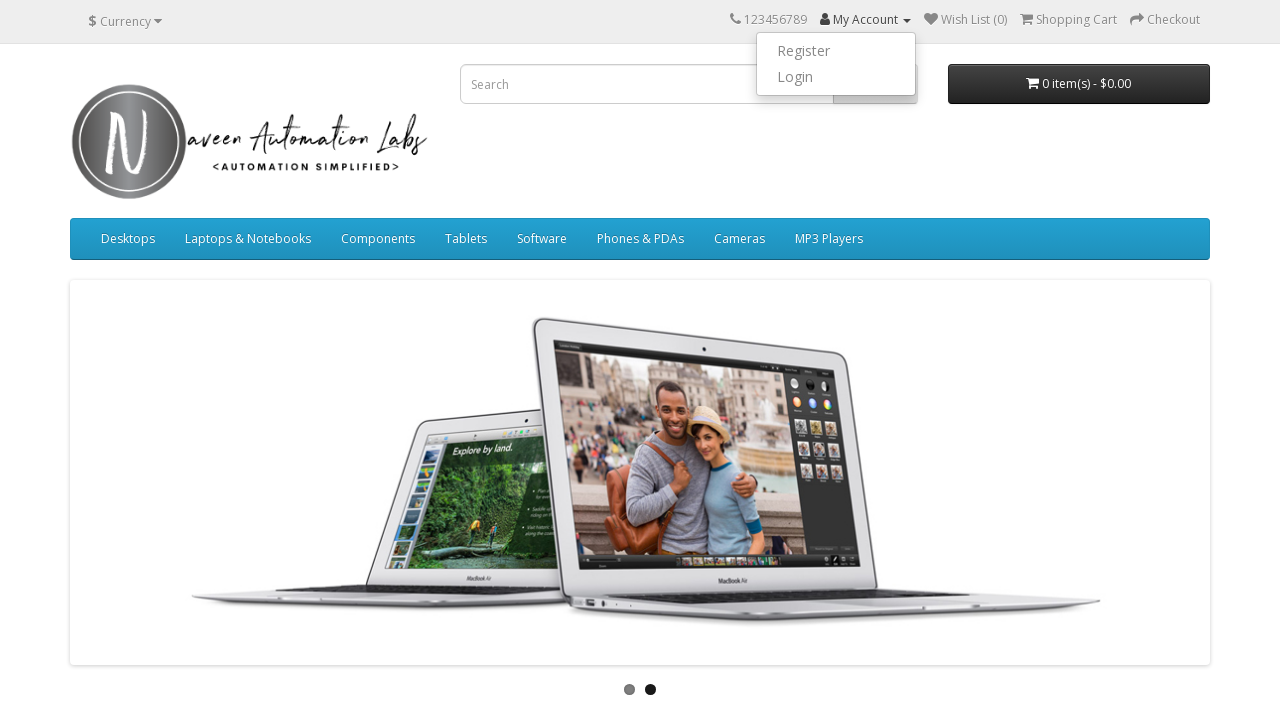

Located Register link in dropdown
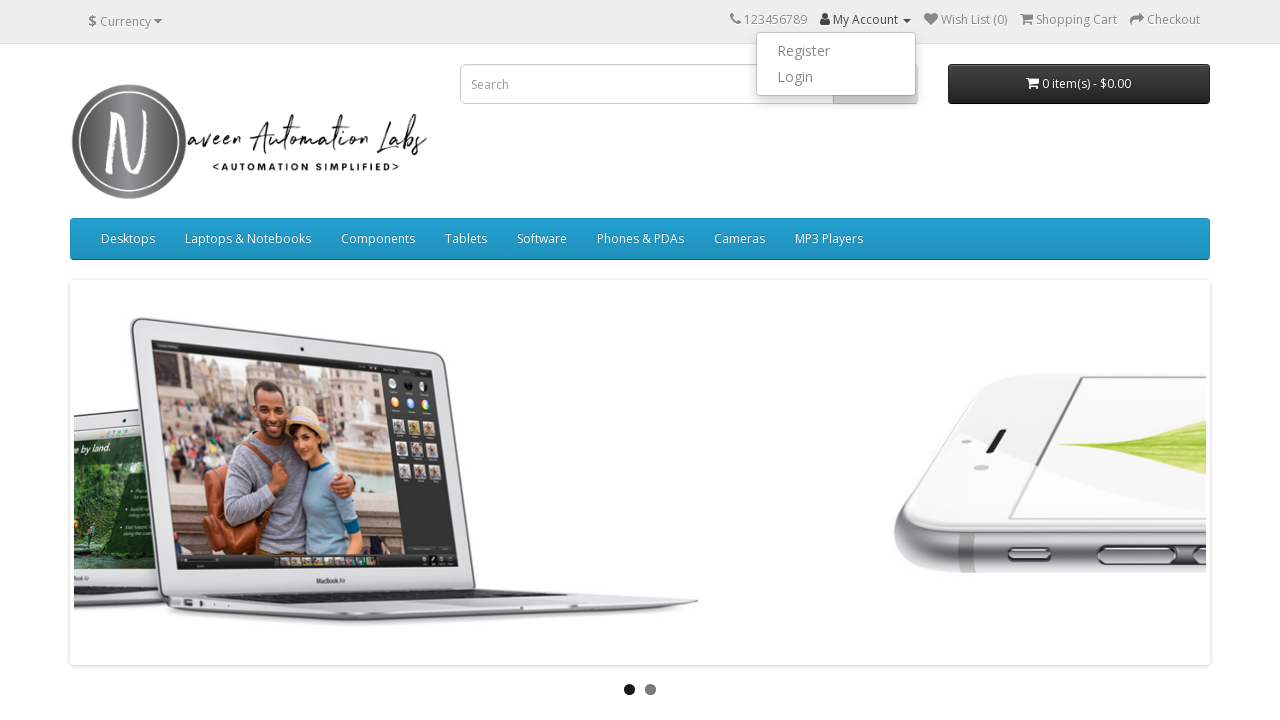

Waited for Register link to be available
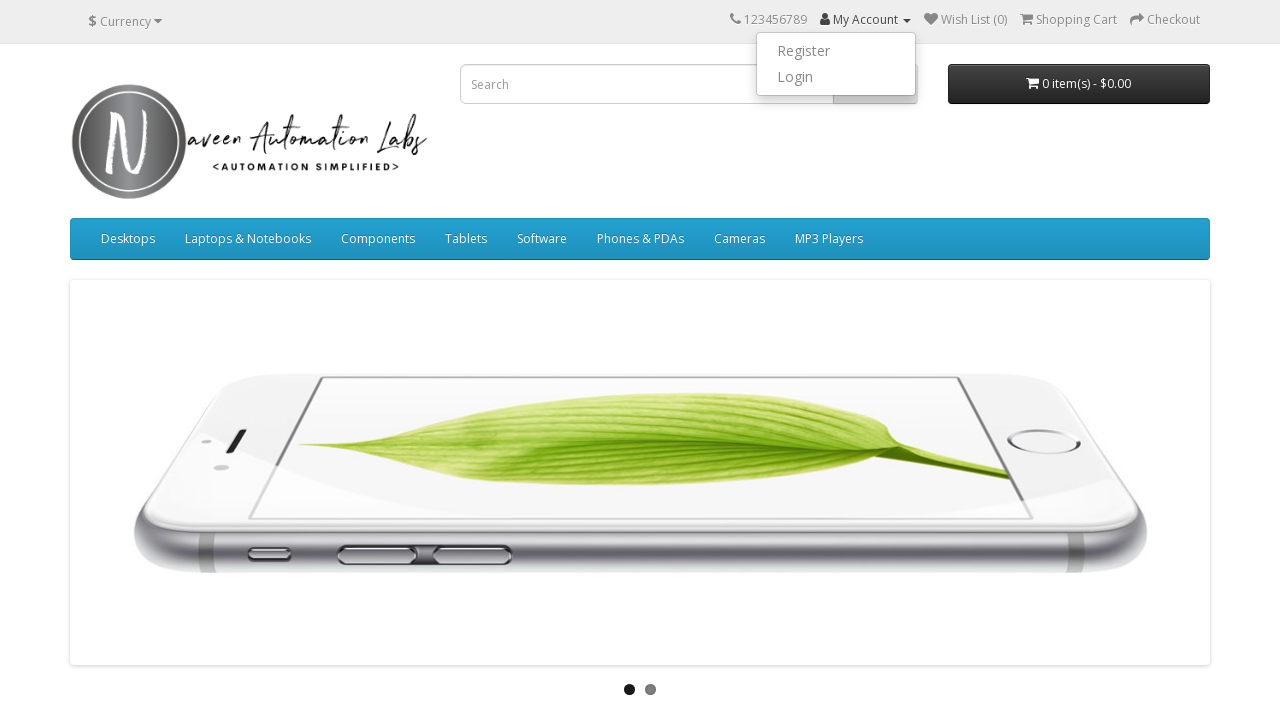

Verified Register link is visible
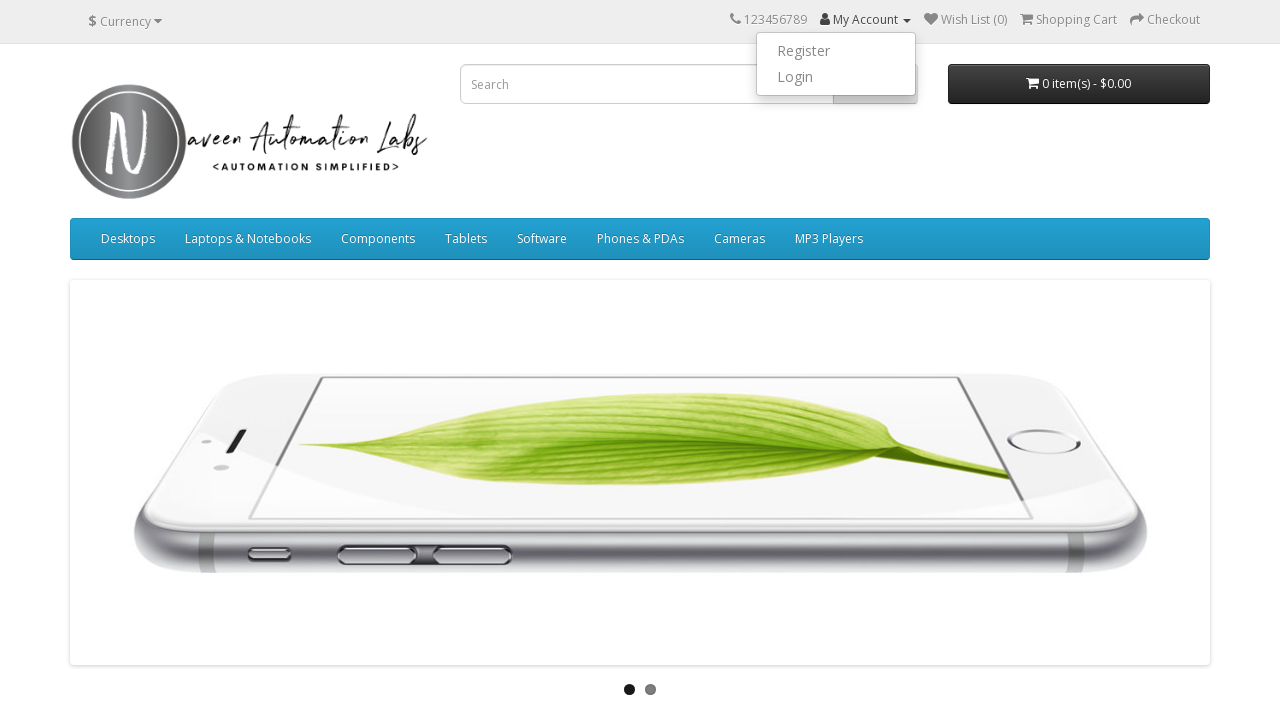

Clicked on Register link to navigate to registration page at (836, 51) on a:has-text('Register')
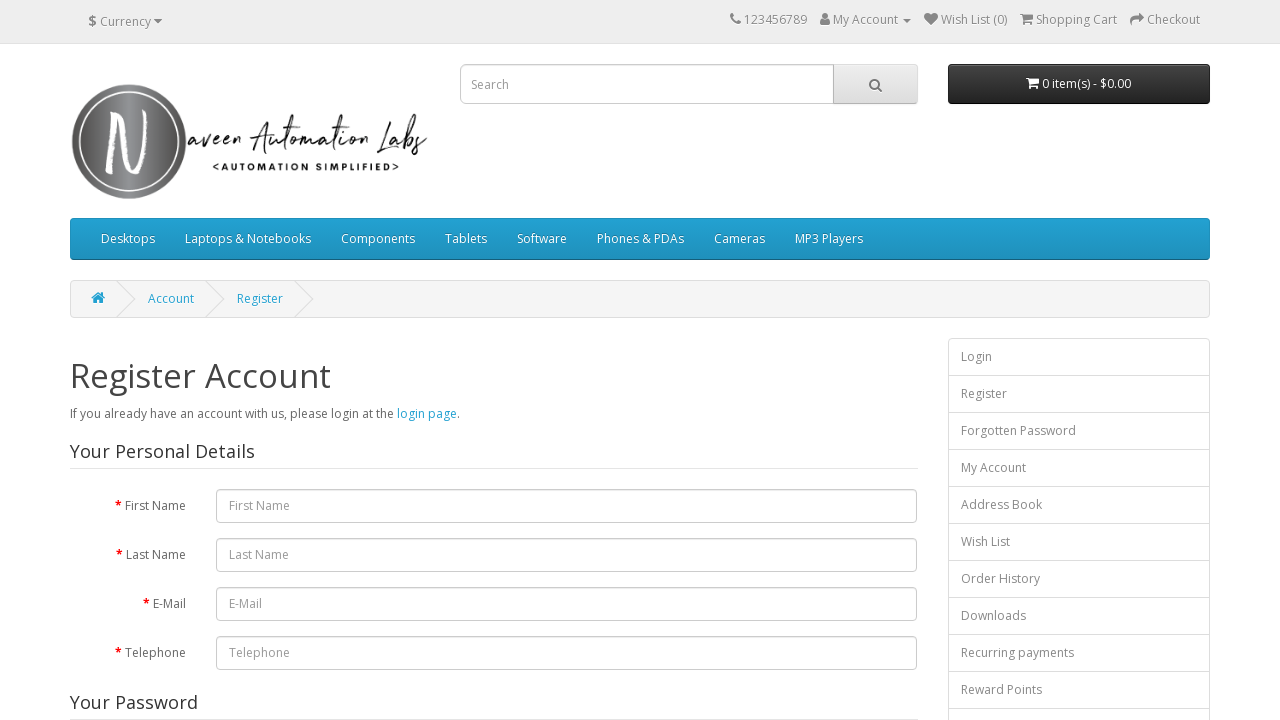

Waited for page heading to load on registration page
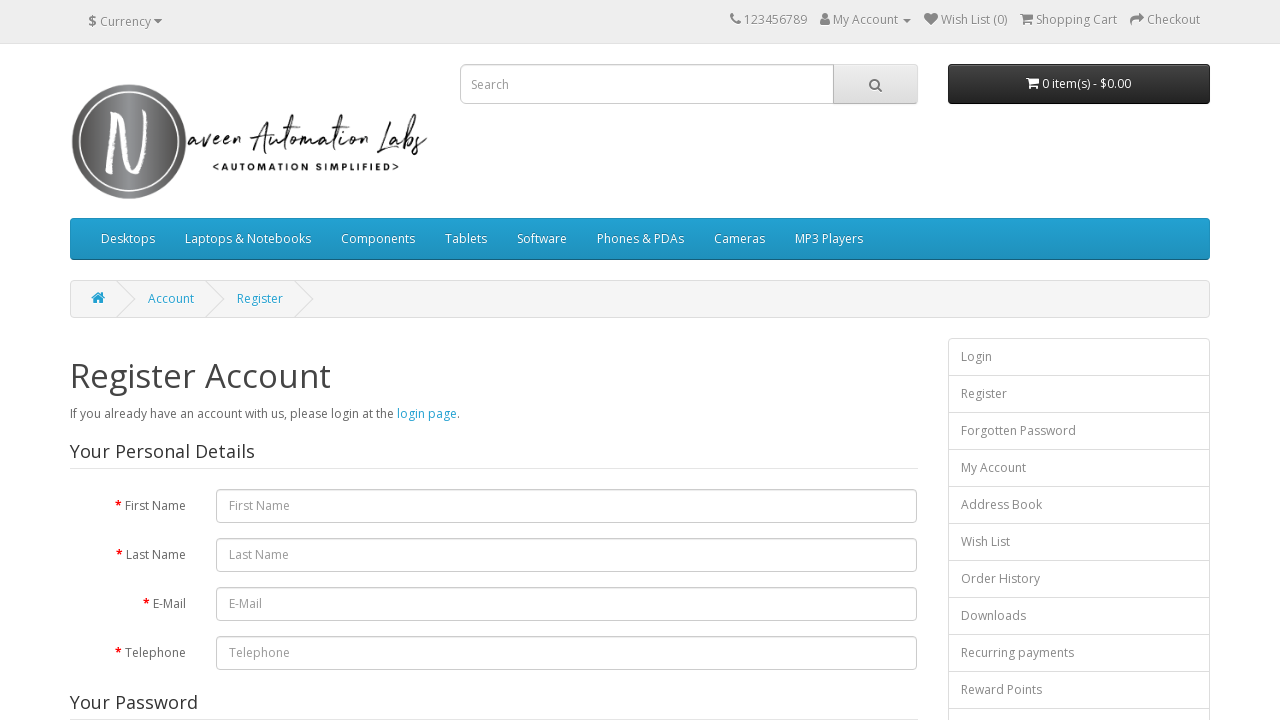

Located page heading element
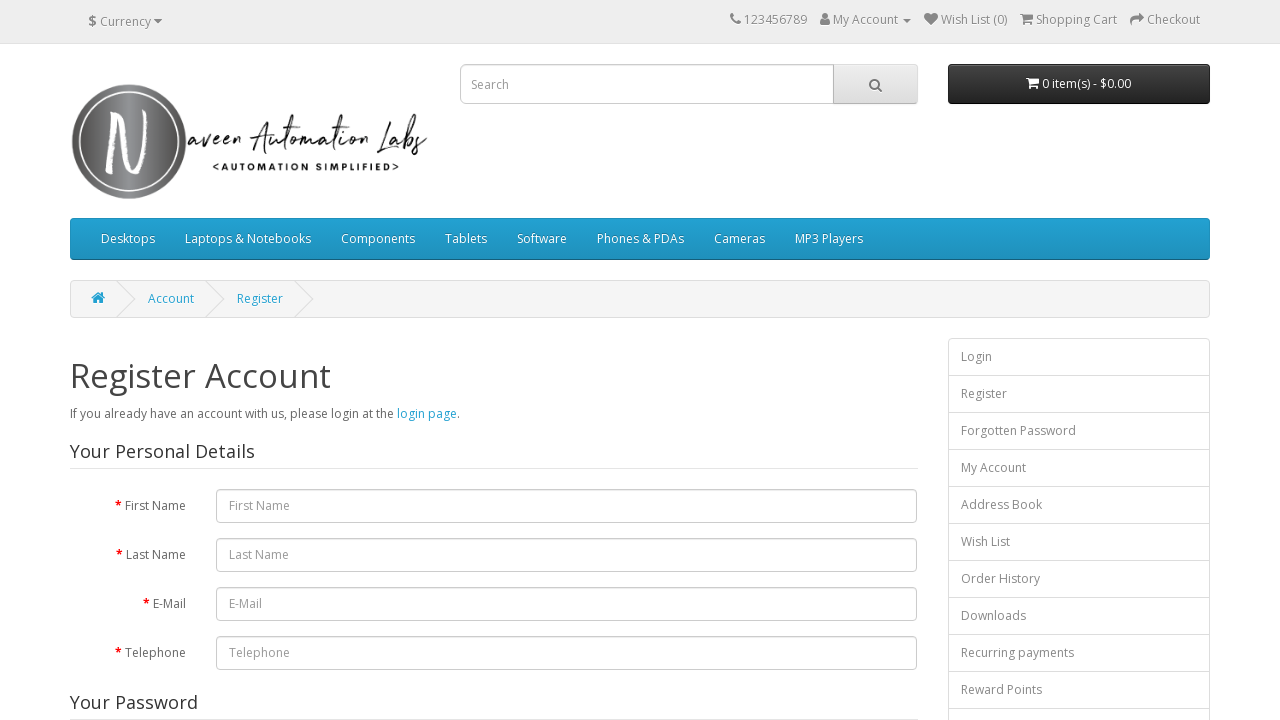

Verified page heading is visible on registration page
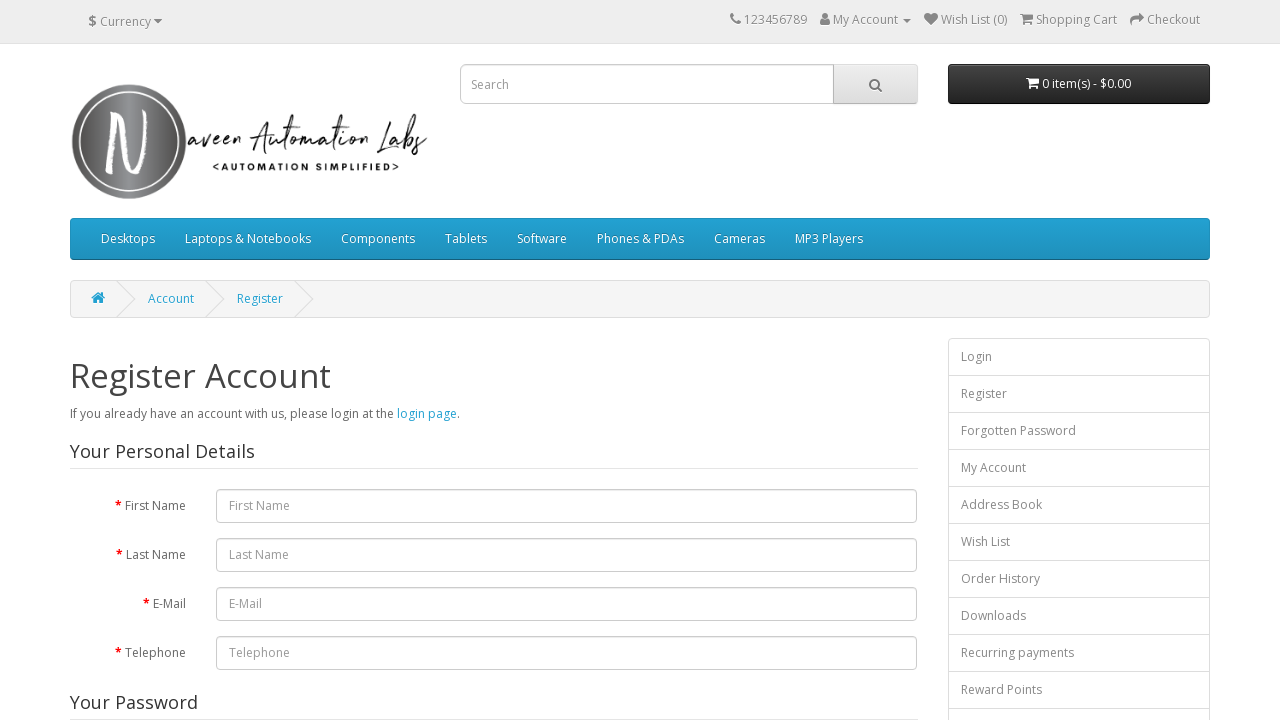

Located registration form legend element
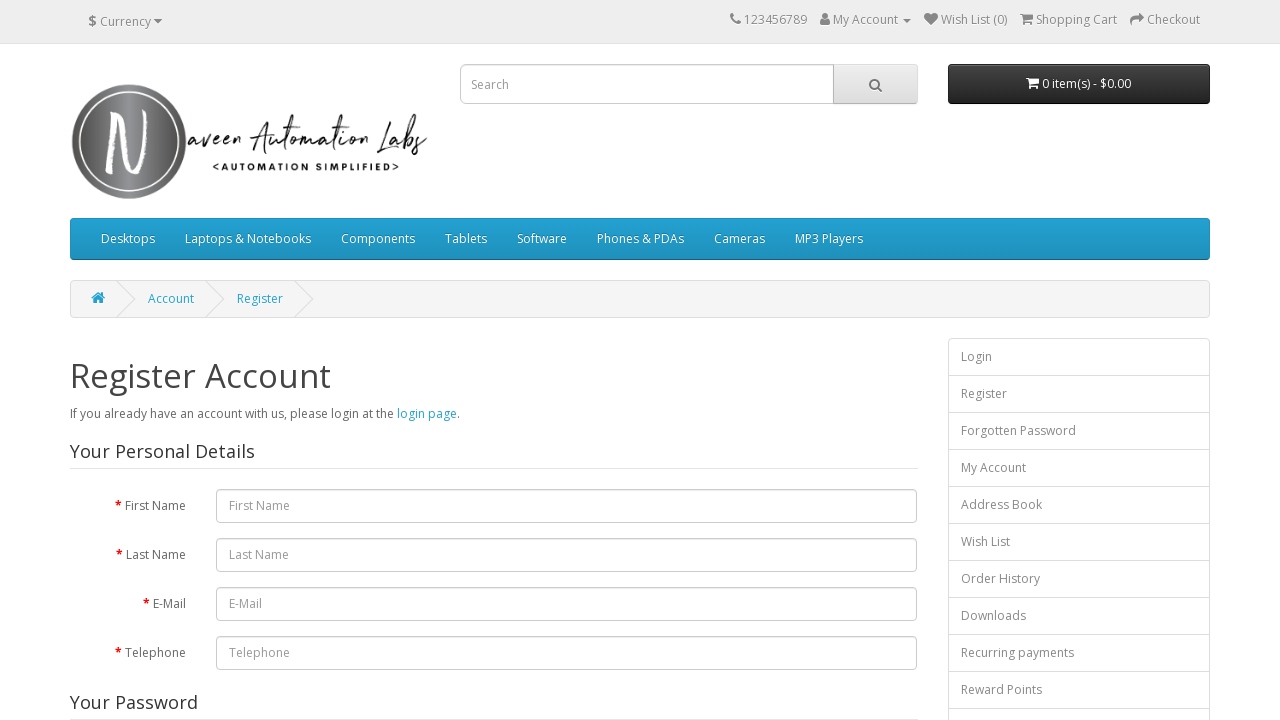

Verified registration form legend 'Your Personal Details' is visible
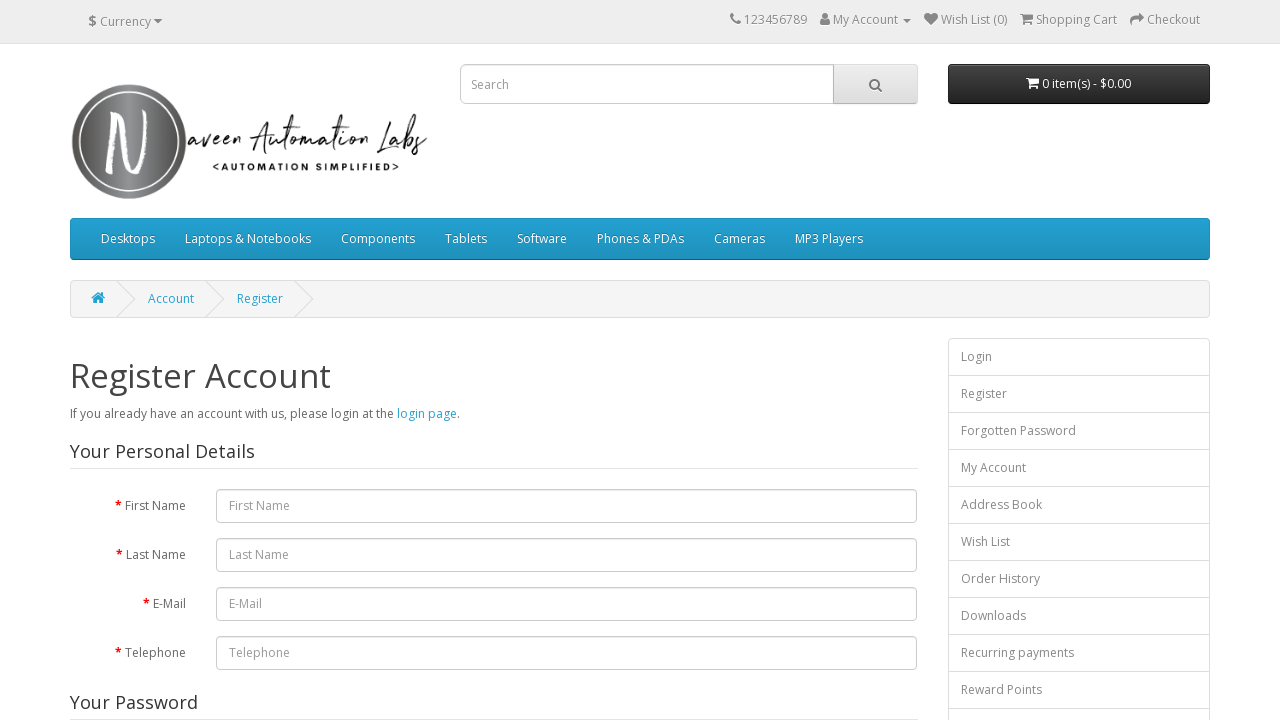

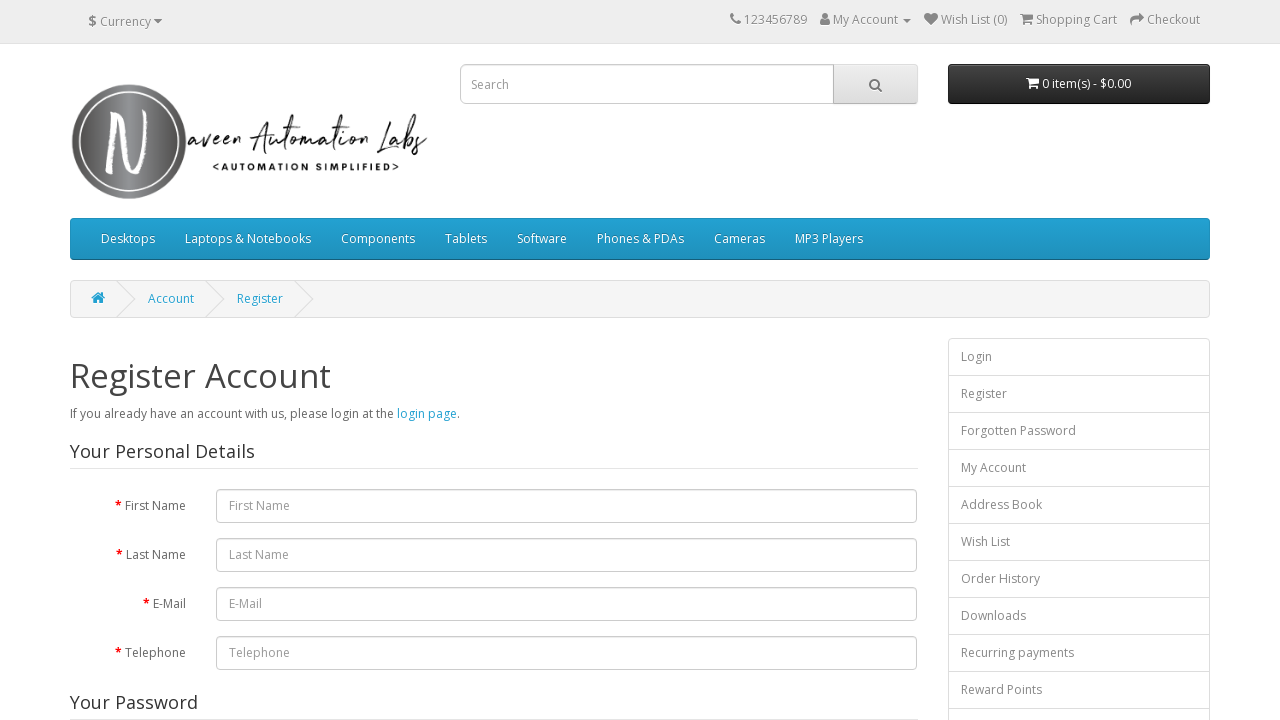